Tests closing a modal window popup by clicking the Close button on an entry advertisement page

Starting URL: https://the-internet.herokuapp.com/entry_ad

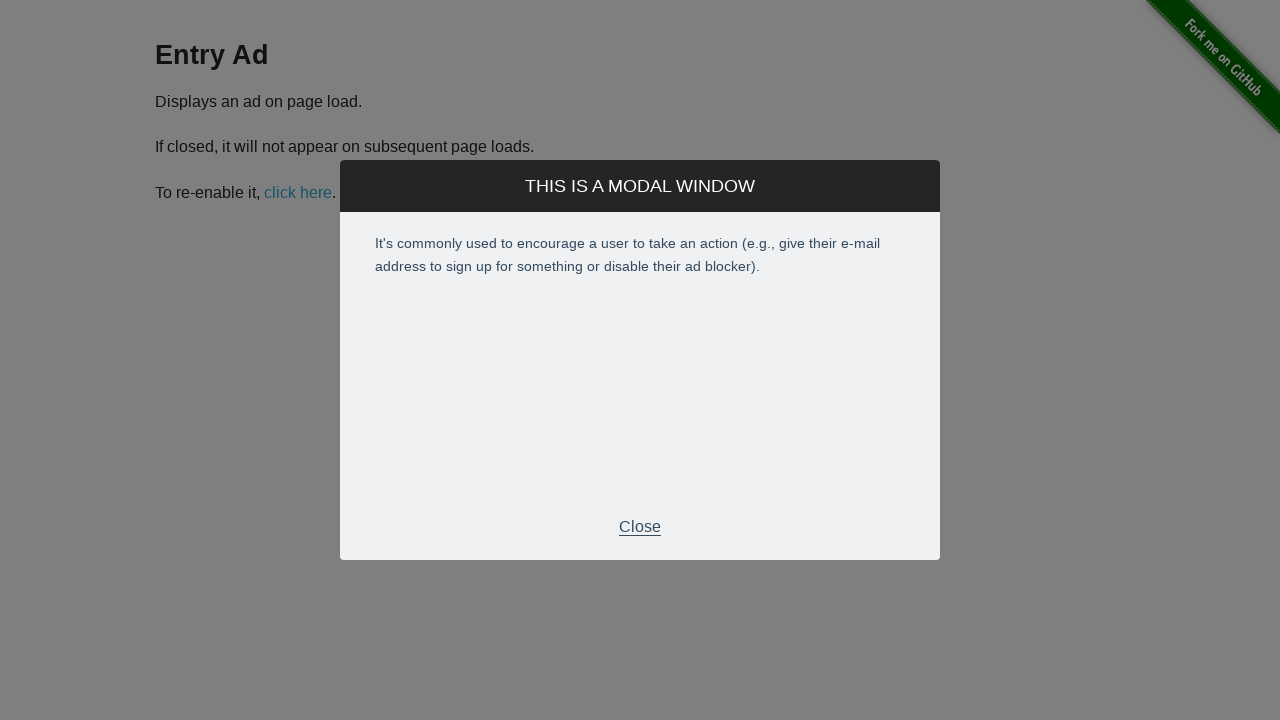

Navigated to entry advertisement page
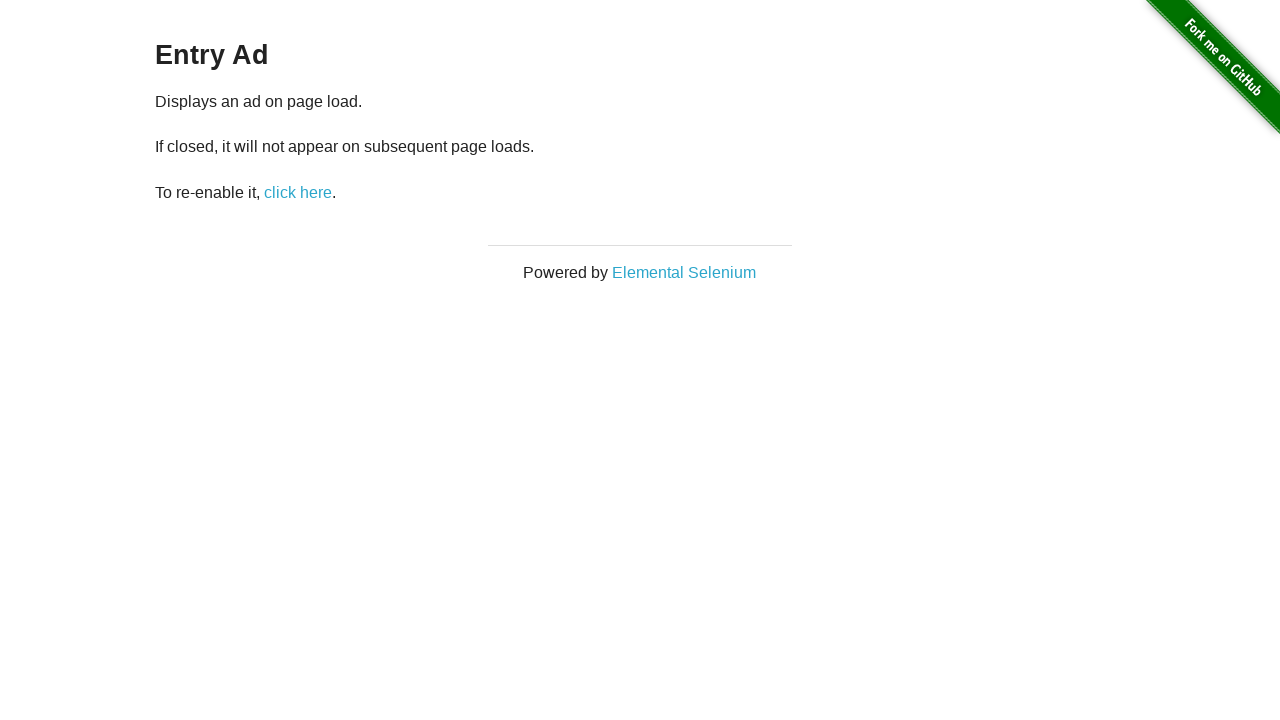

Modal window appeared with Close button
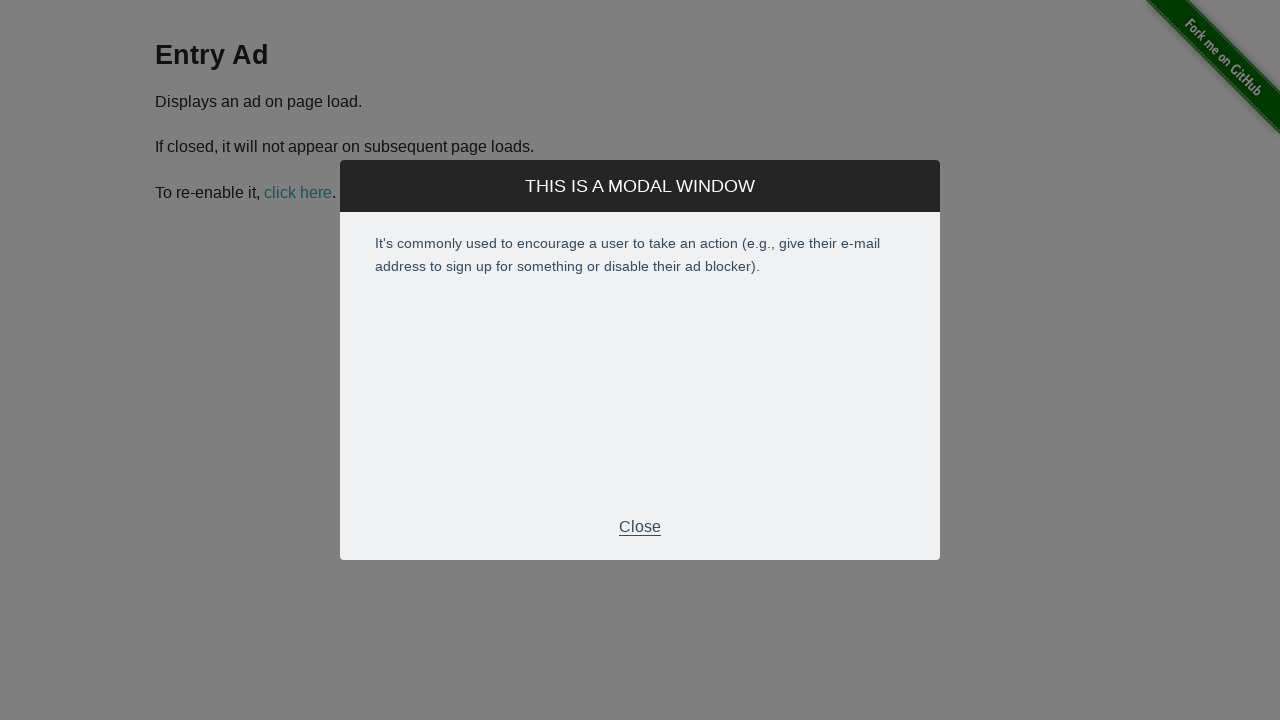

Clicked Close button to dismiss modal window at (640, 527) on xpath=//p[text()='Close']
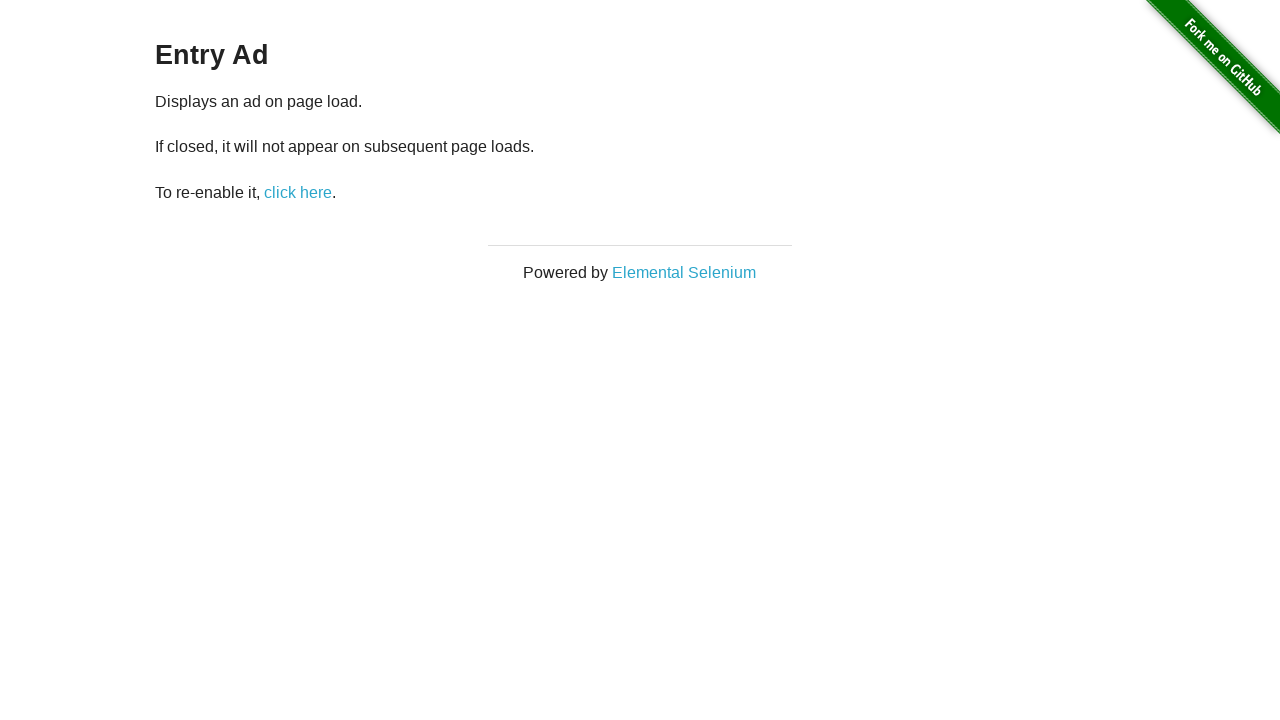

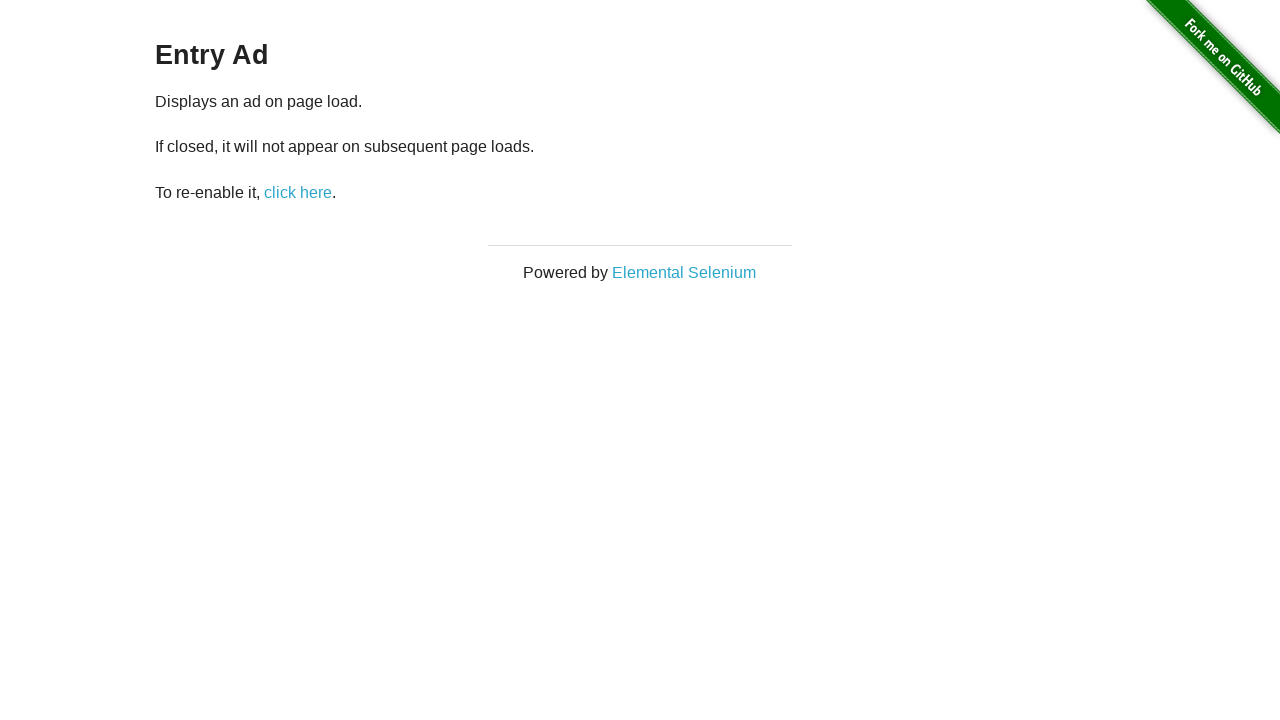